Tests clicking on an invalid/broken link on the DemoQA links page and verifies that the appropriate error response message is displayed on the page.

Starting URL: https://demoqa.com/links

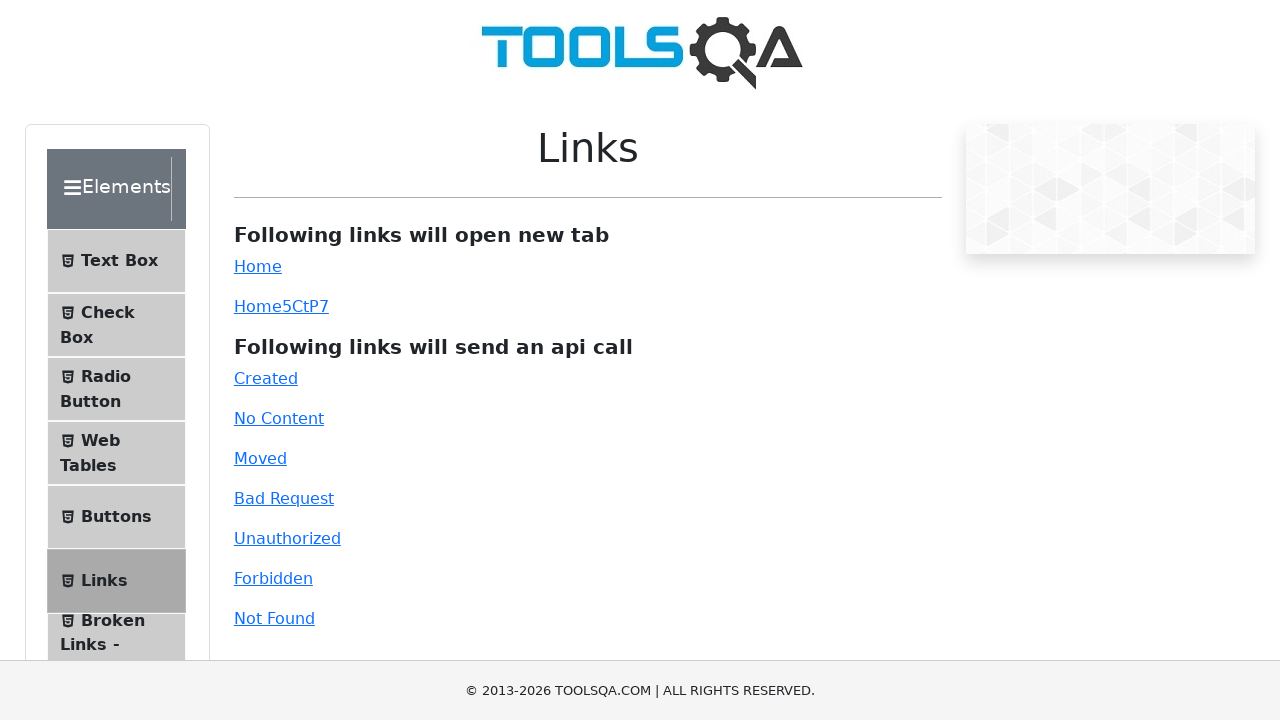

Scrolled to invalid-url link element
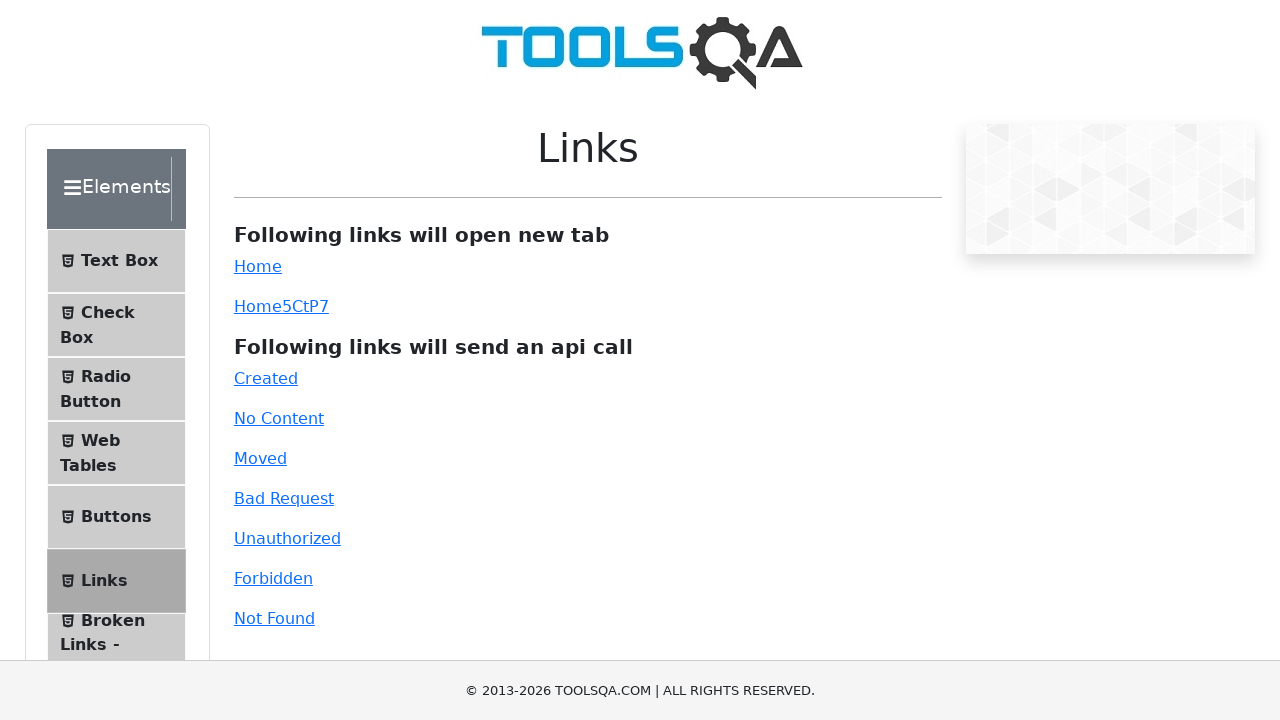

Clicked on the invalid URL link at (274, 618) on #invalid-url
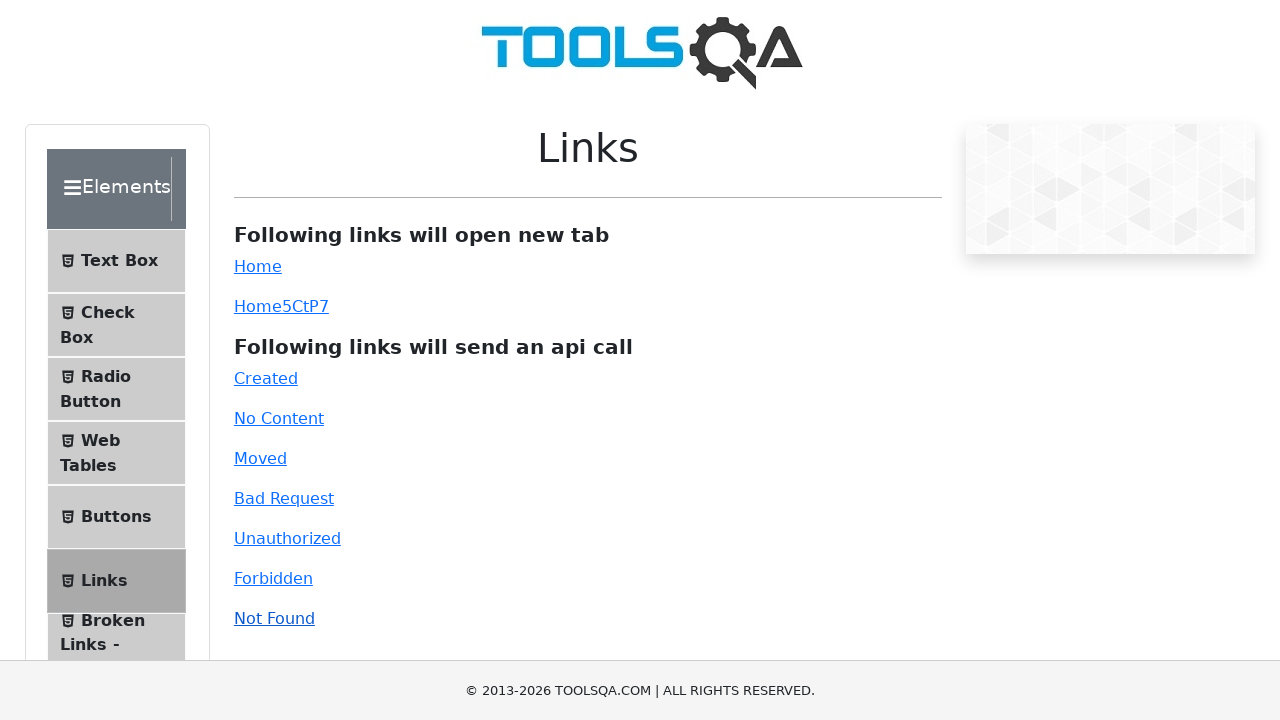

Response message element became visible
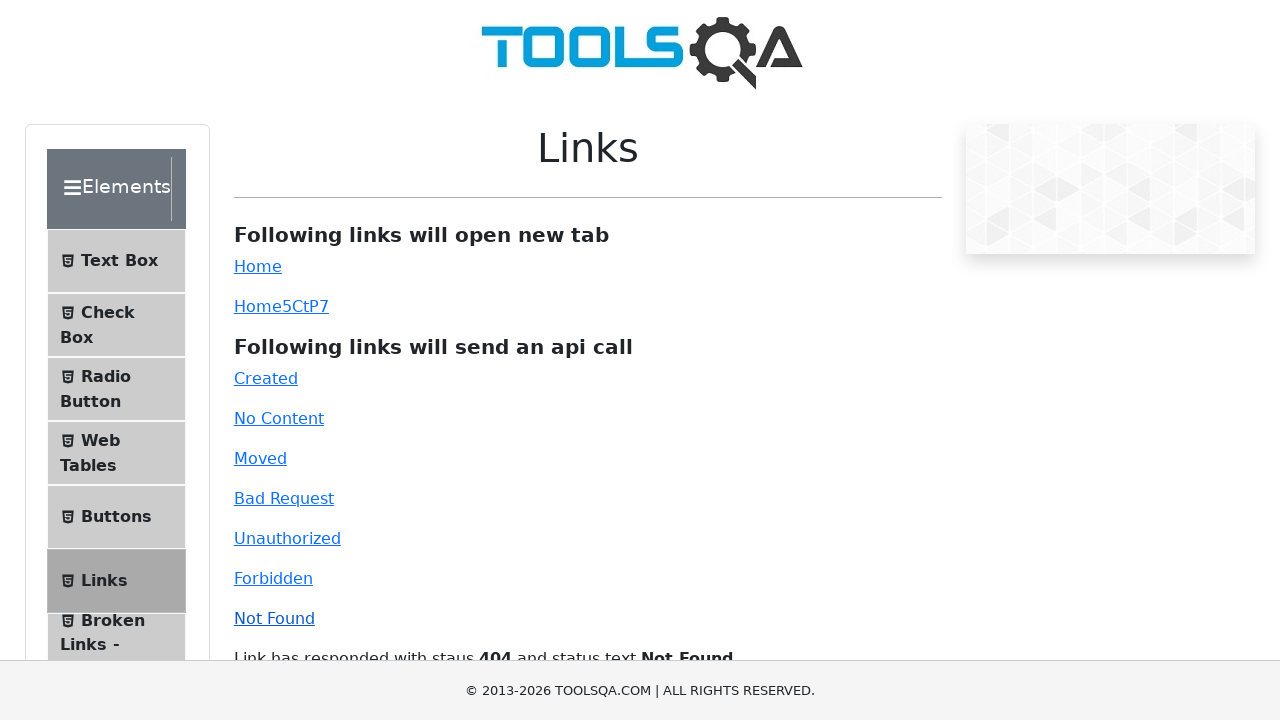

Verified response message contains 'Not Found' text (404 error)
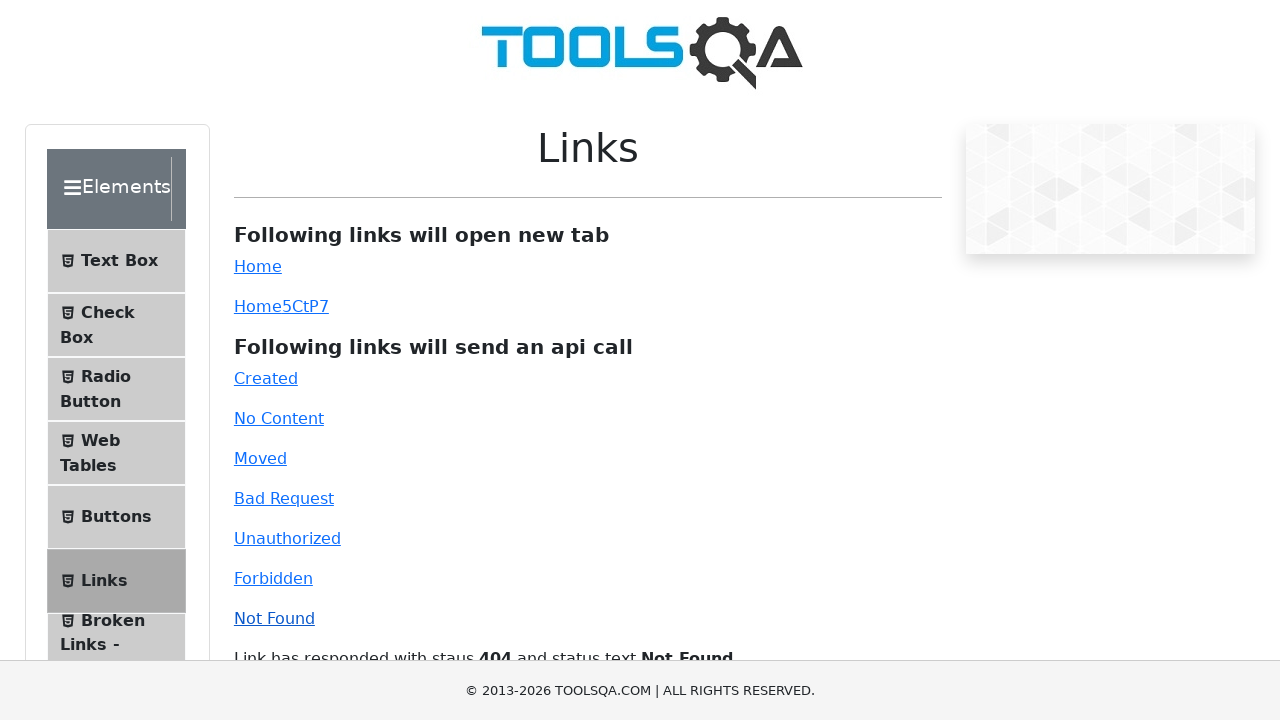

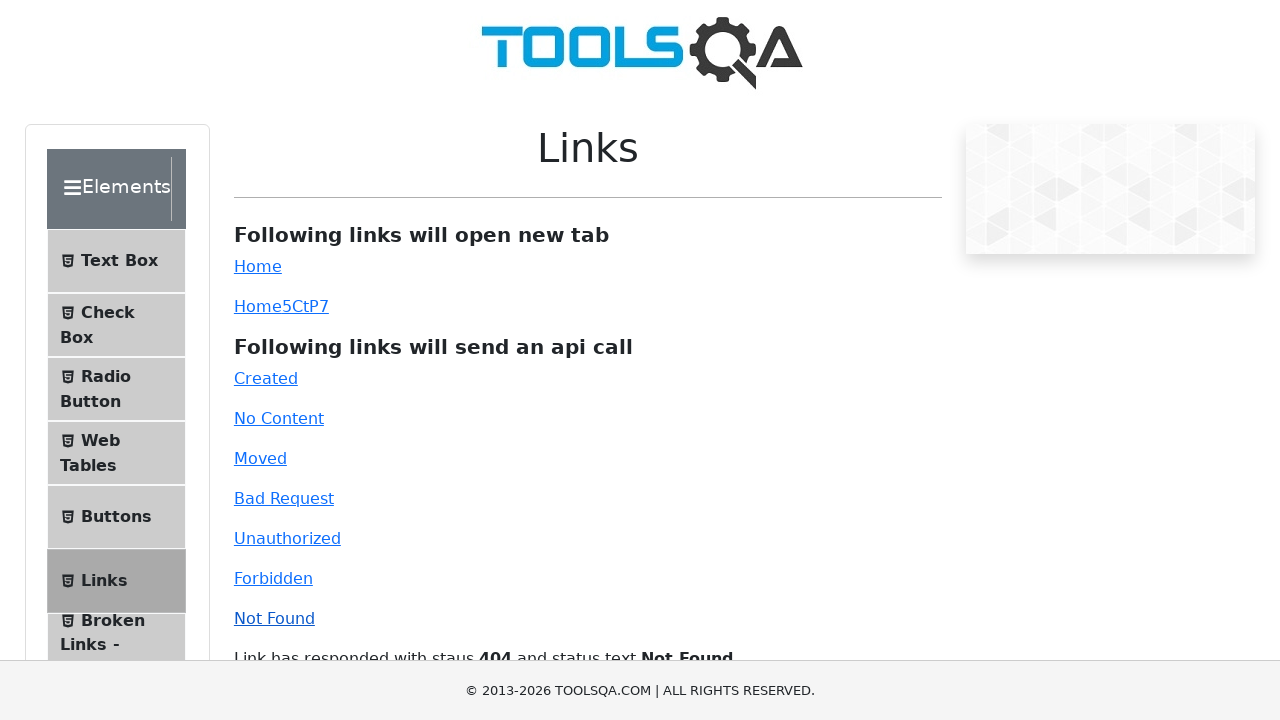